Tests that entered text is trimmed when editing a todo item

Starting URL: https://demo.playwright.dev/todomvc

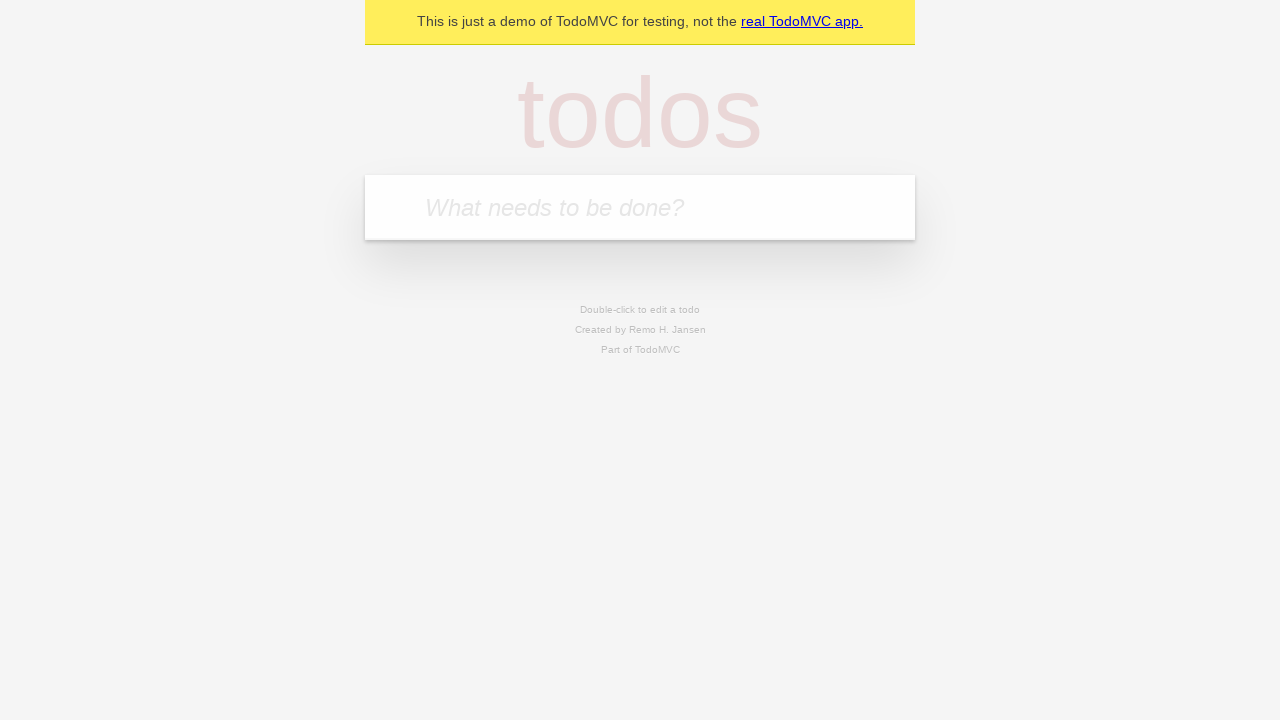

Filled new todo input with 'buy some cheese' on internal:attr=[placeholder="What needs to be done?"i]
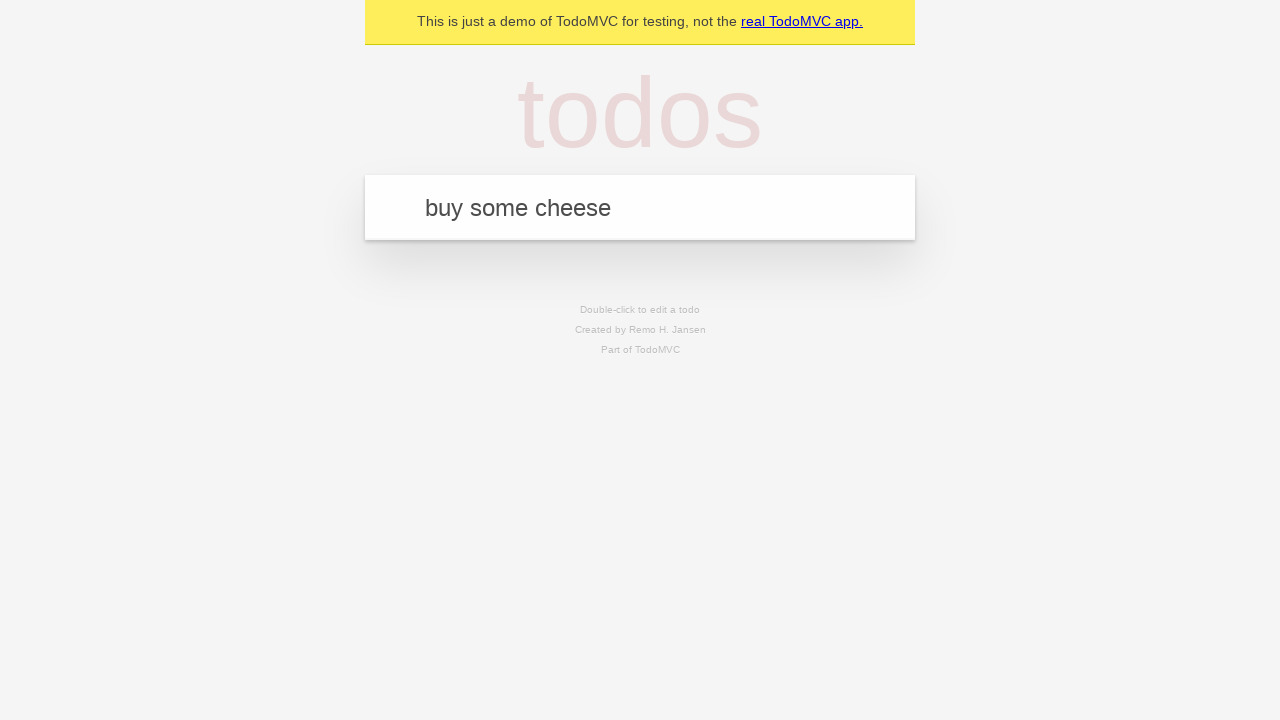

Pressed Enter to create todo 'buy some cheese' on internal:attr=[placeholder="What needs to be done?"i]
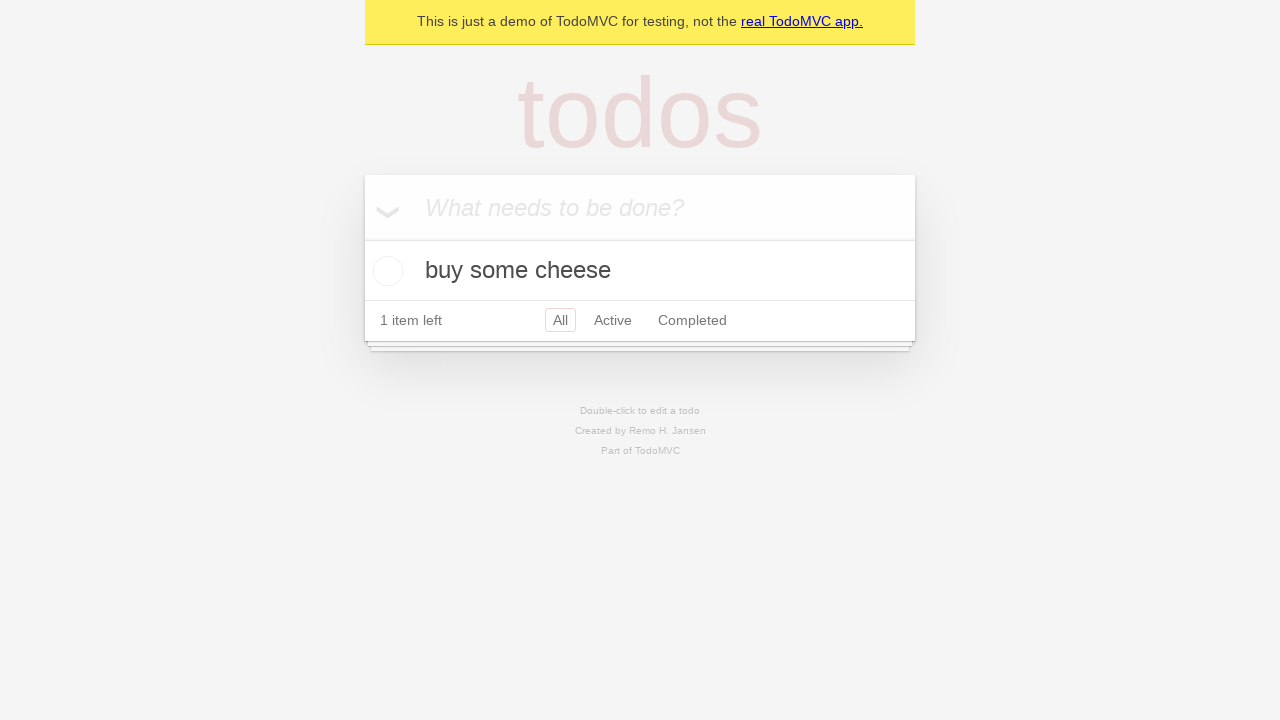

Filled new todo input with 'feed the cat' on internal:attr=[placeholder="What needs to be done?"i]
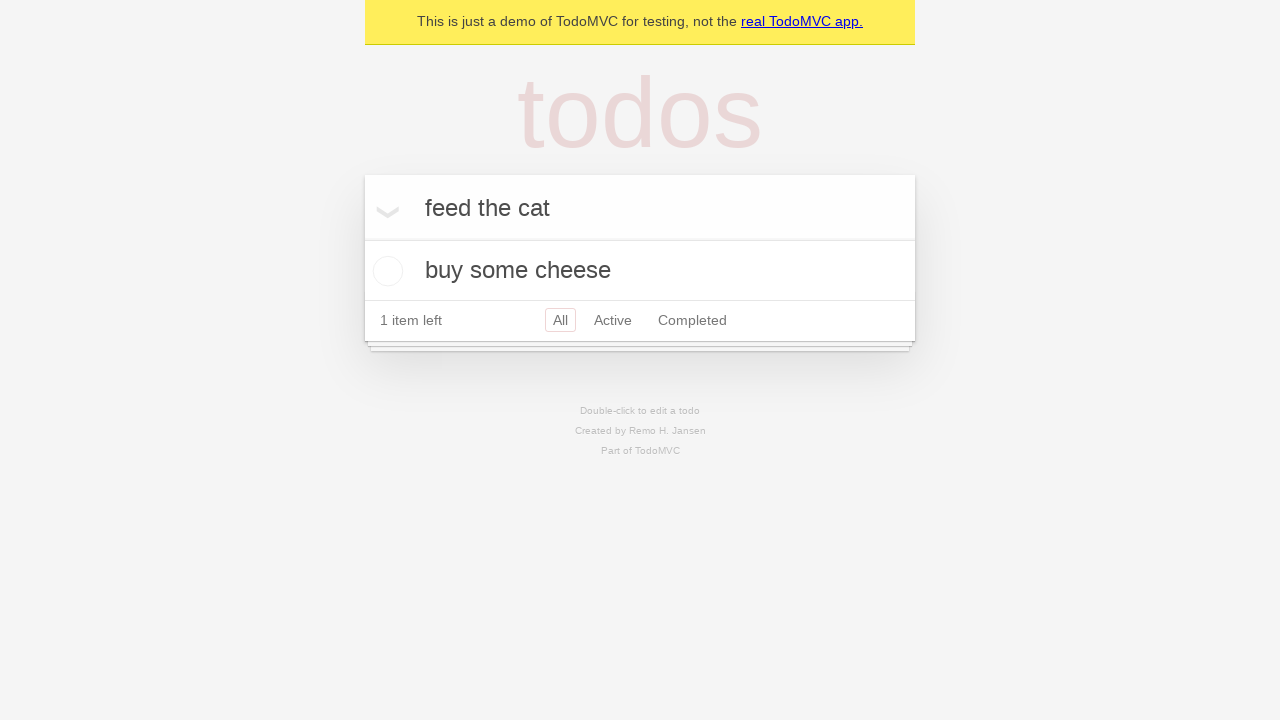

Pressed Enter to create todo 'feed the cat' on internal:attr=[placeholder="What needs to be done?"i]
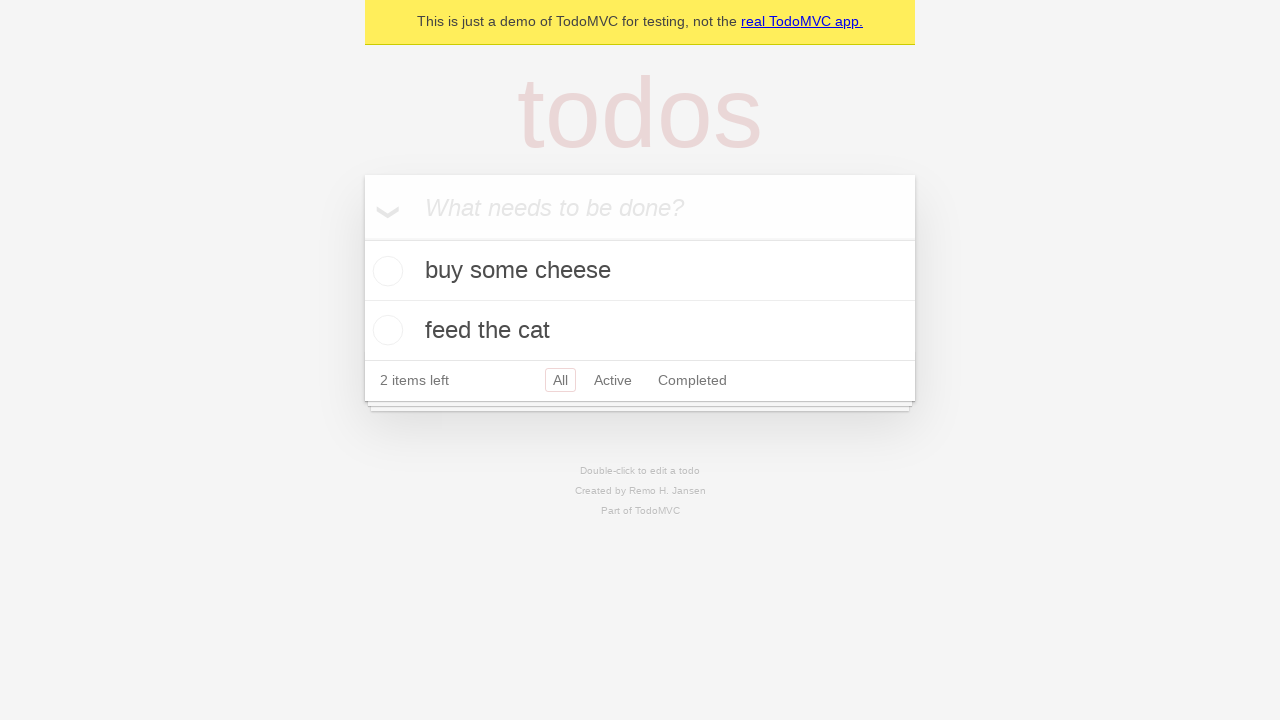

Filled new todo input with 'book a doctors appointment' on internal:attr=[placeholder="What needs to be done?"i]
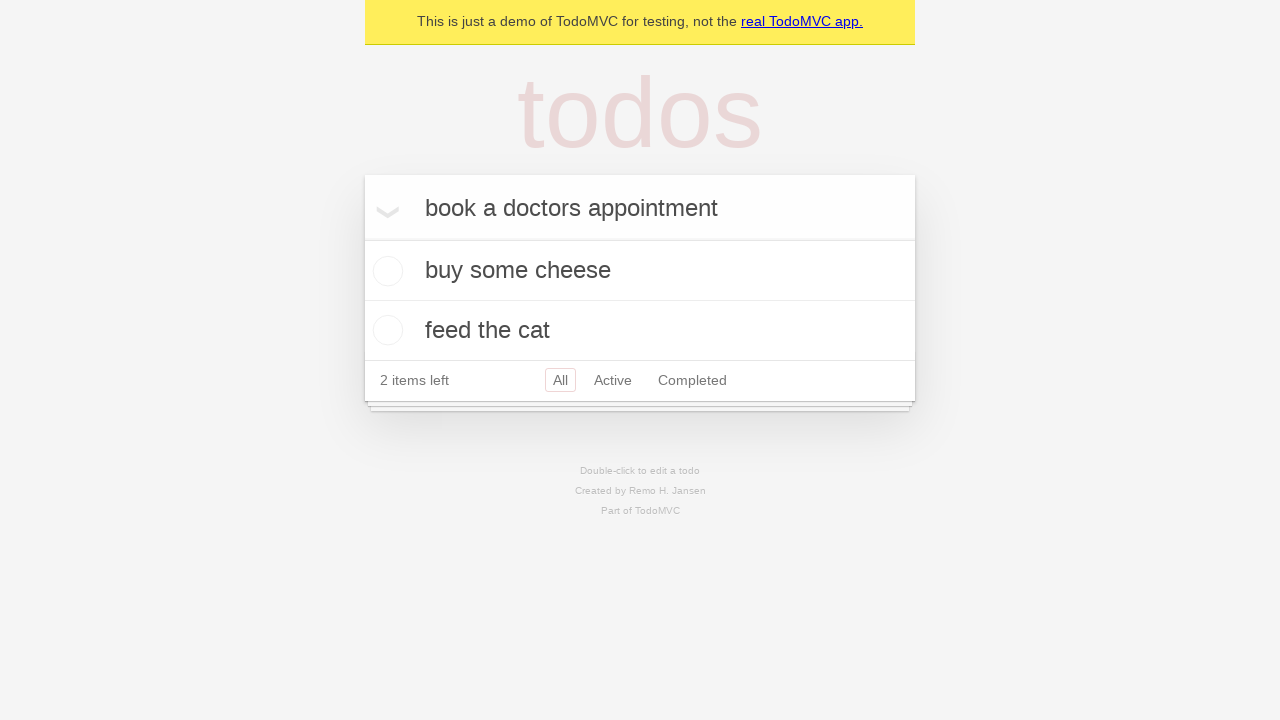

Pressed Enter to create todo 'book a doctors appointment' on internal:attr=[placeholder="What needs to be done?"i]
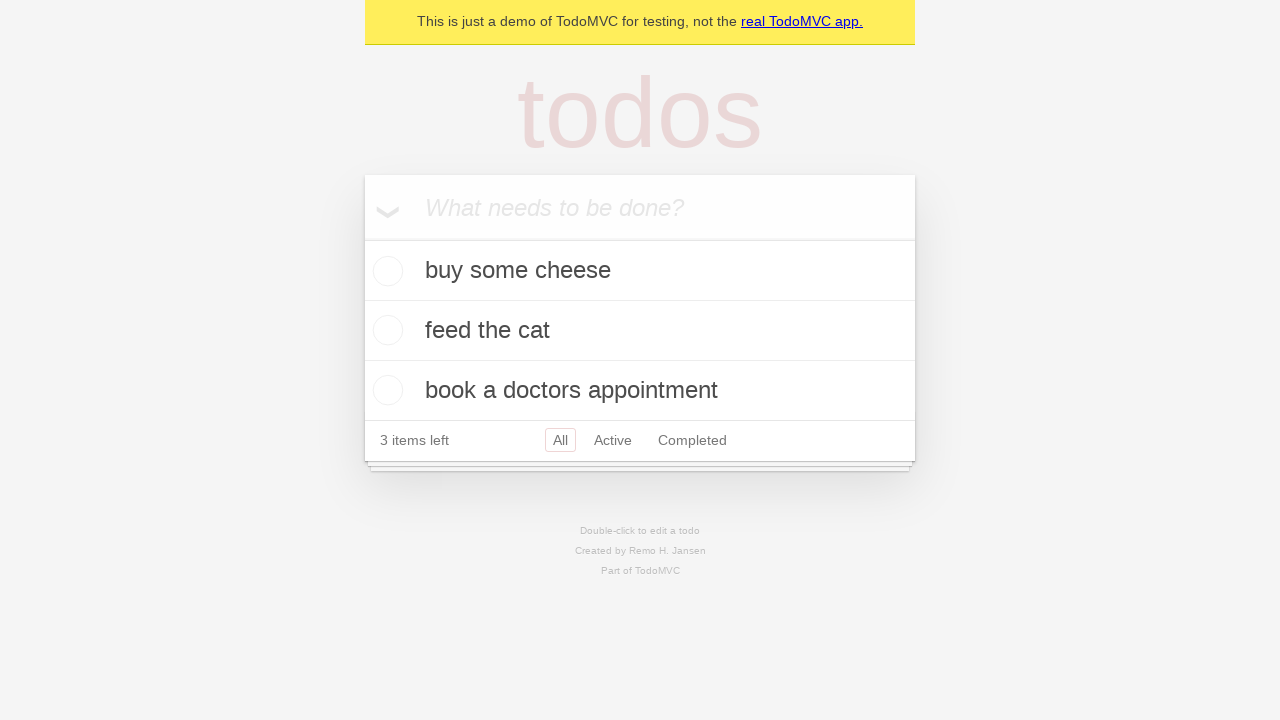

Waited for all 3 todos to be created
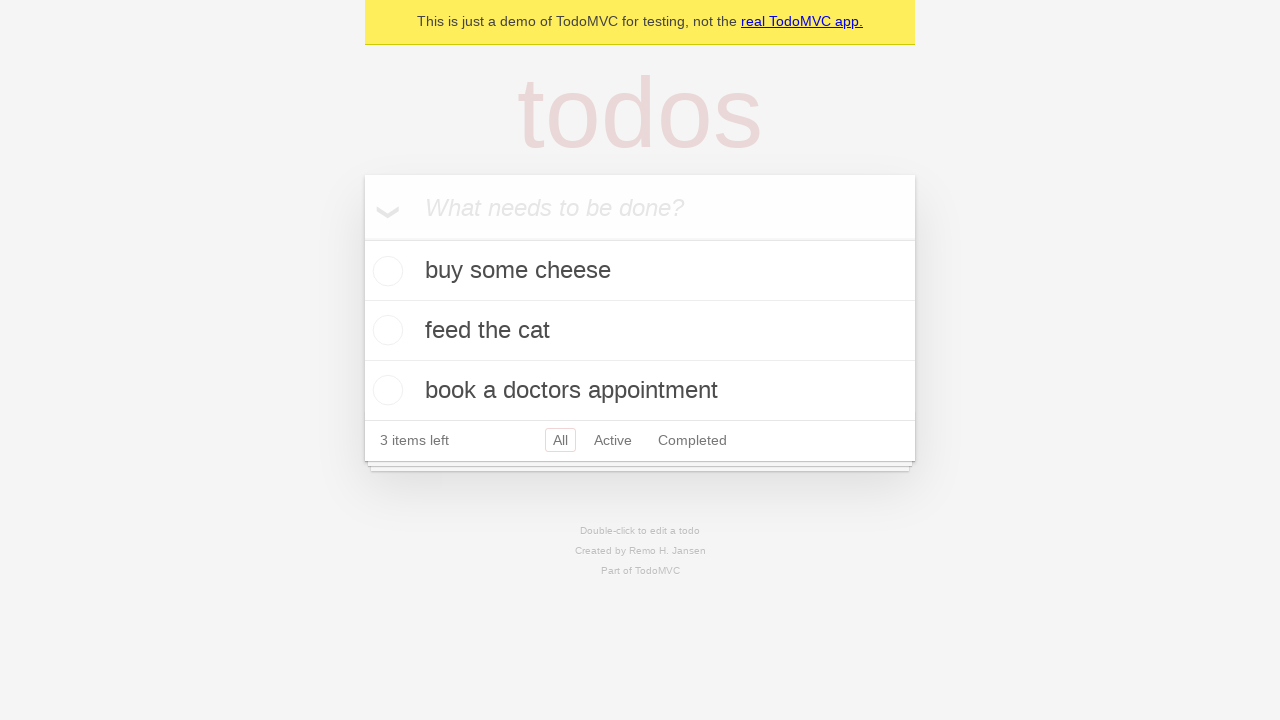

Double-clicked second todo item to enter edit mode at (640, 331) on internal:testid=[data-testid="todo-item"s] >> nth=1
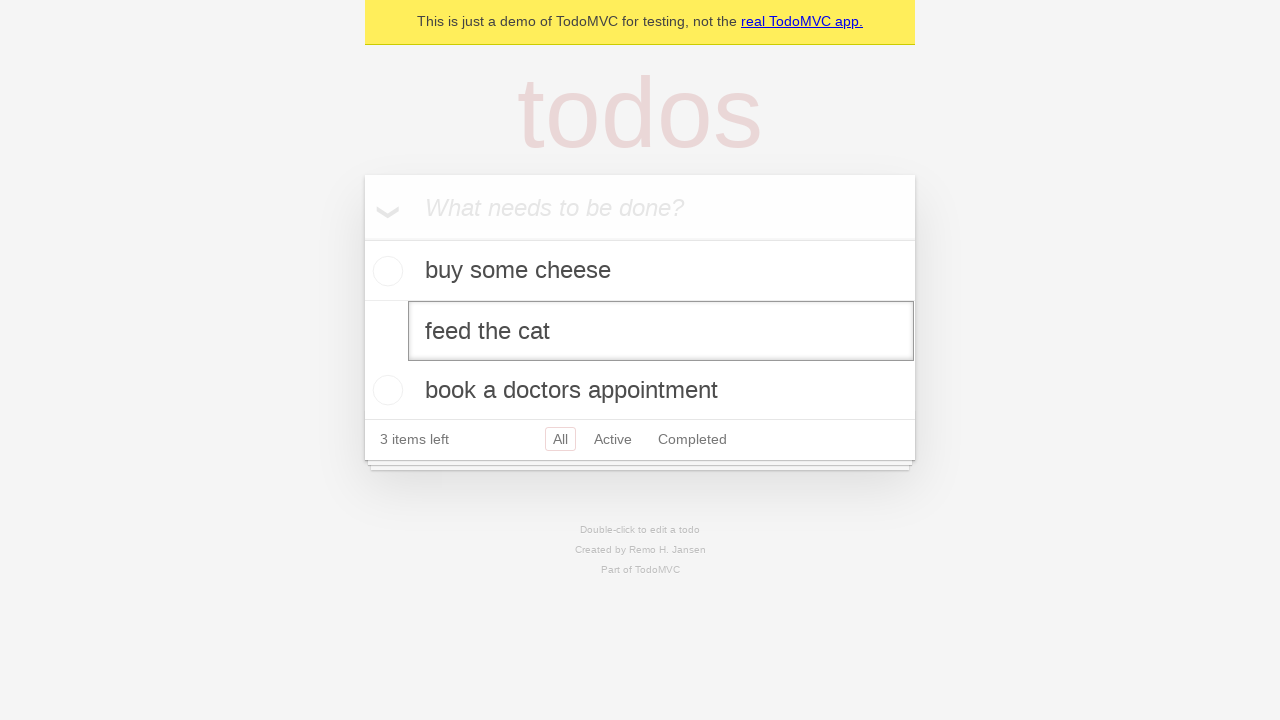

Filled edit input with text containing leading and trailing whitespace on internal:testid=[data-testid="todo-item"s] >> nth=1 >> internal:role=textbox[nam
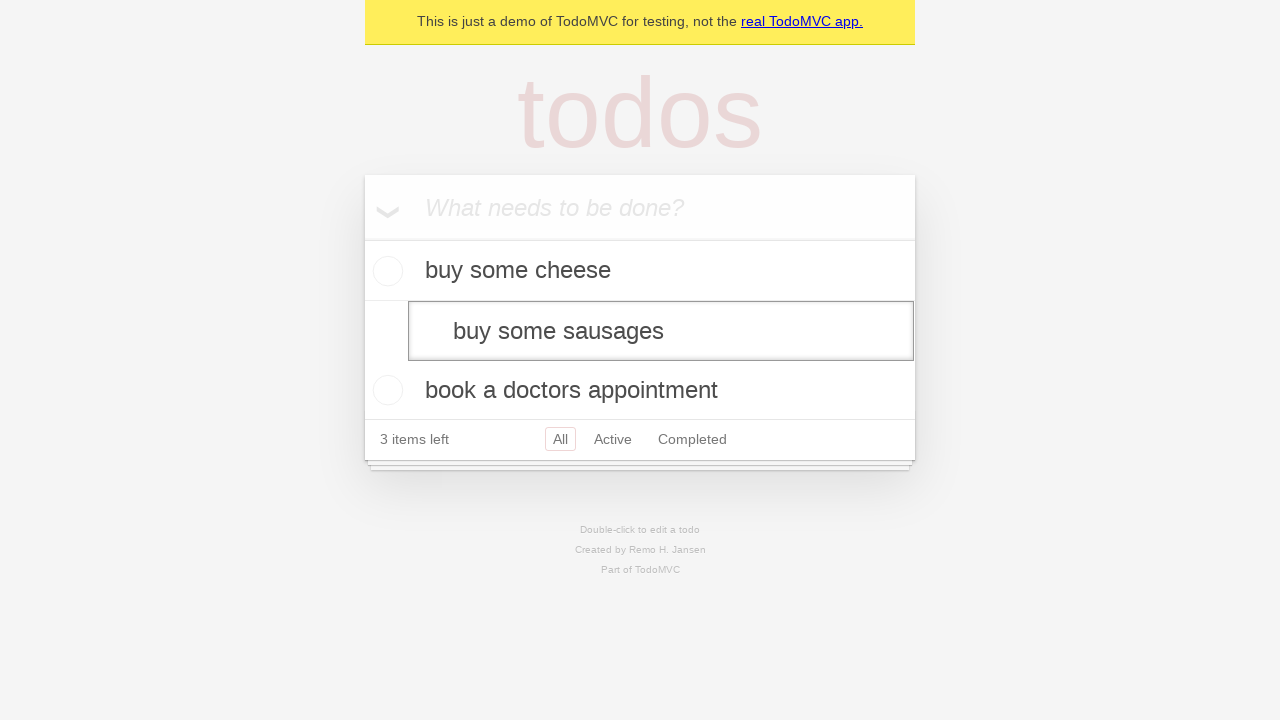

Pressed Enter to save edited todo text on internal:testid=[data-testid="todo-item"s] >> nth=1 >> internal:role=textbox[nam
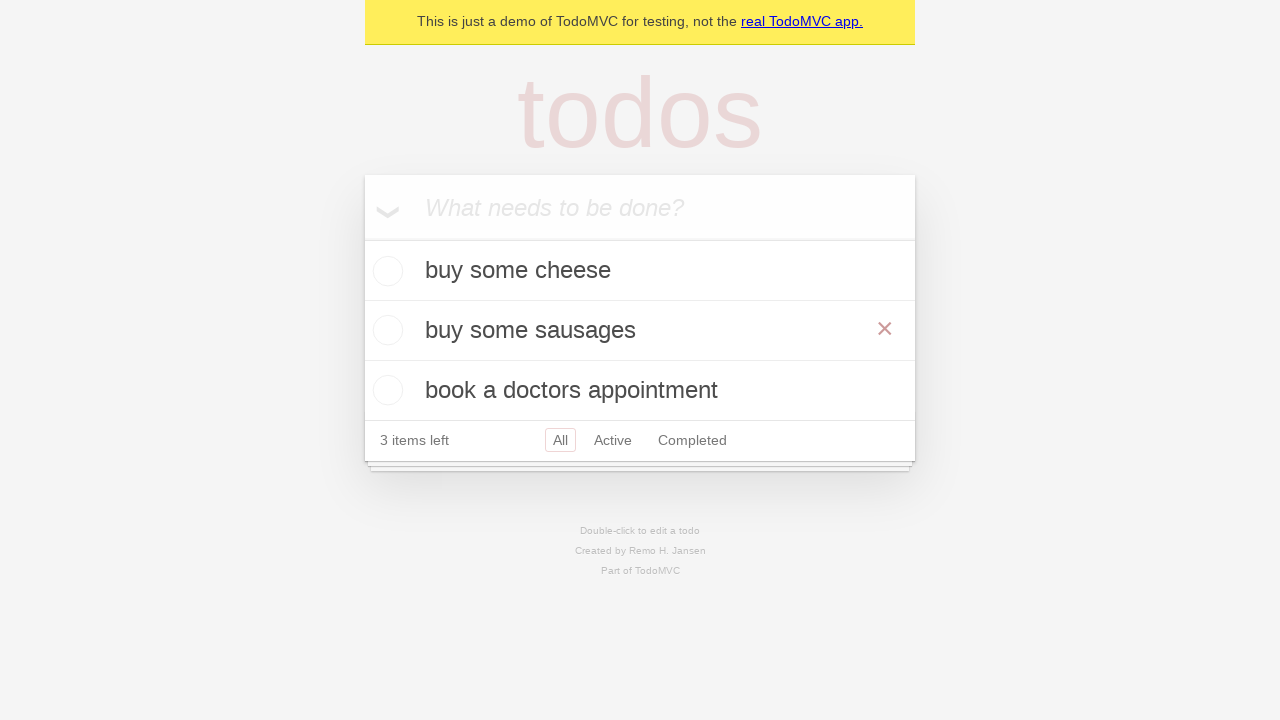

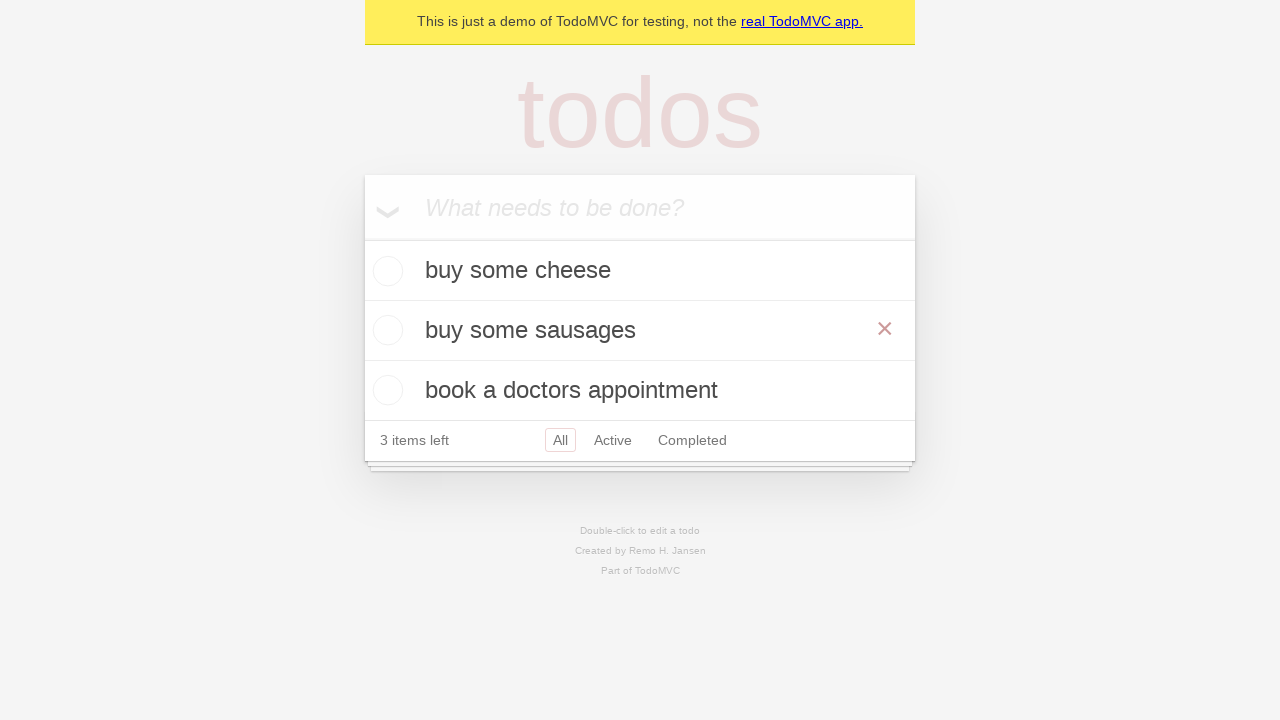